Tests browser navigation API by performing back, forward, and refresh operations on the Myntra website

Starting URL: https://www.myntra.com/

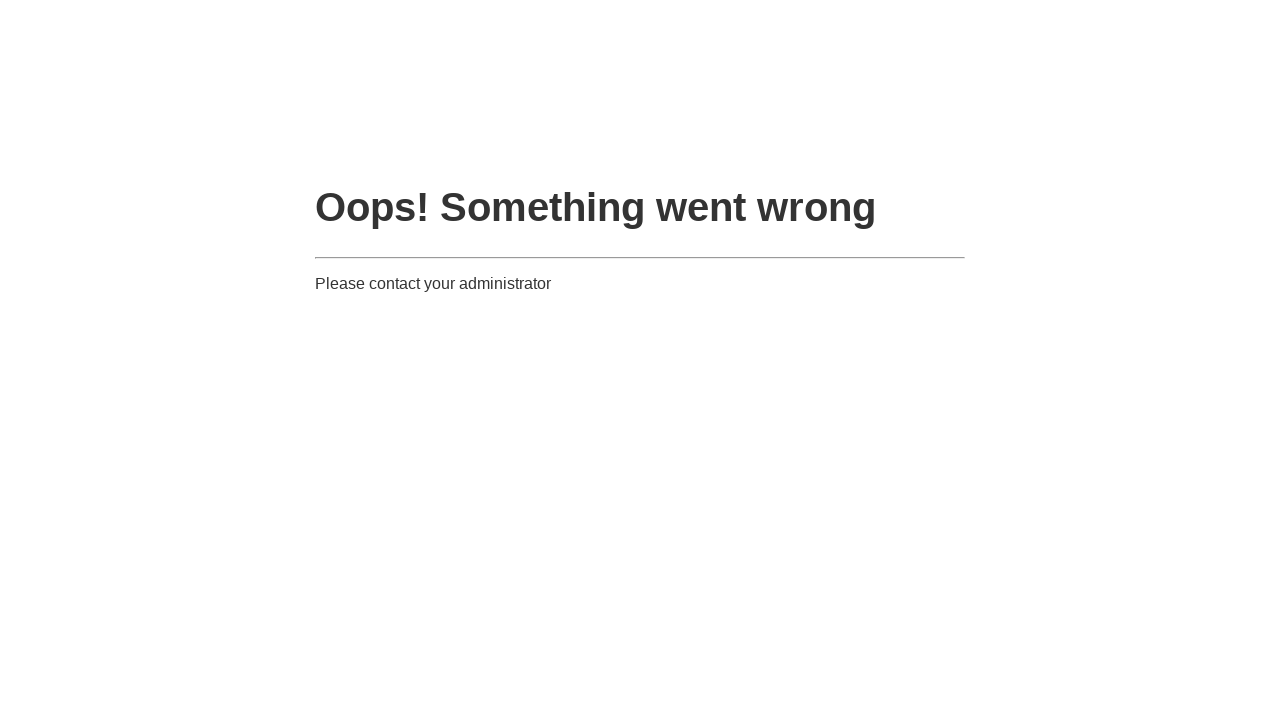

Navigated back using browser back button
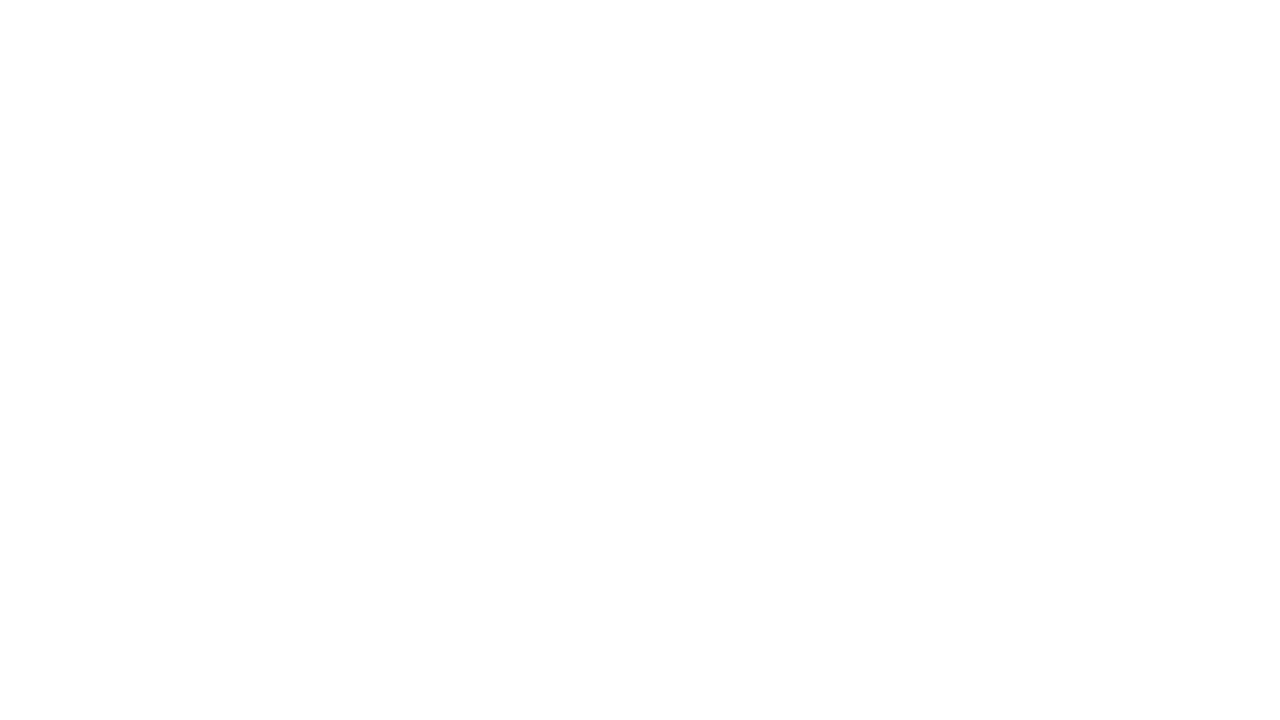

Navigated forward using browser forward button to return to Myntra
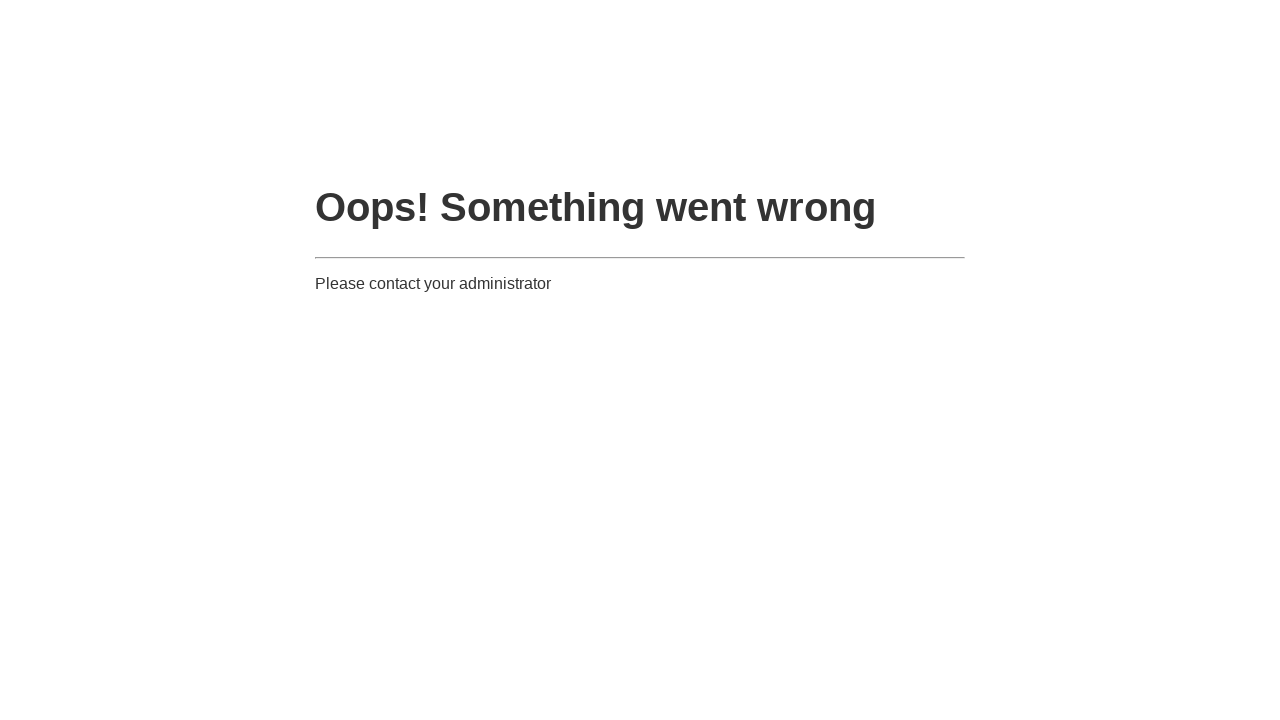

Refreshed the Myntra page
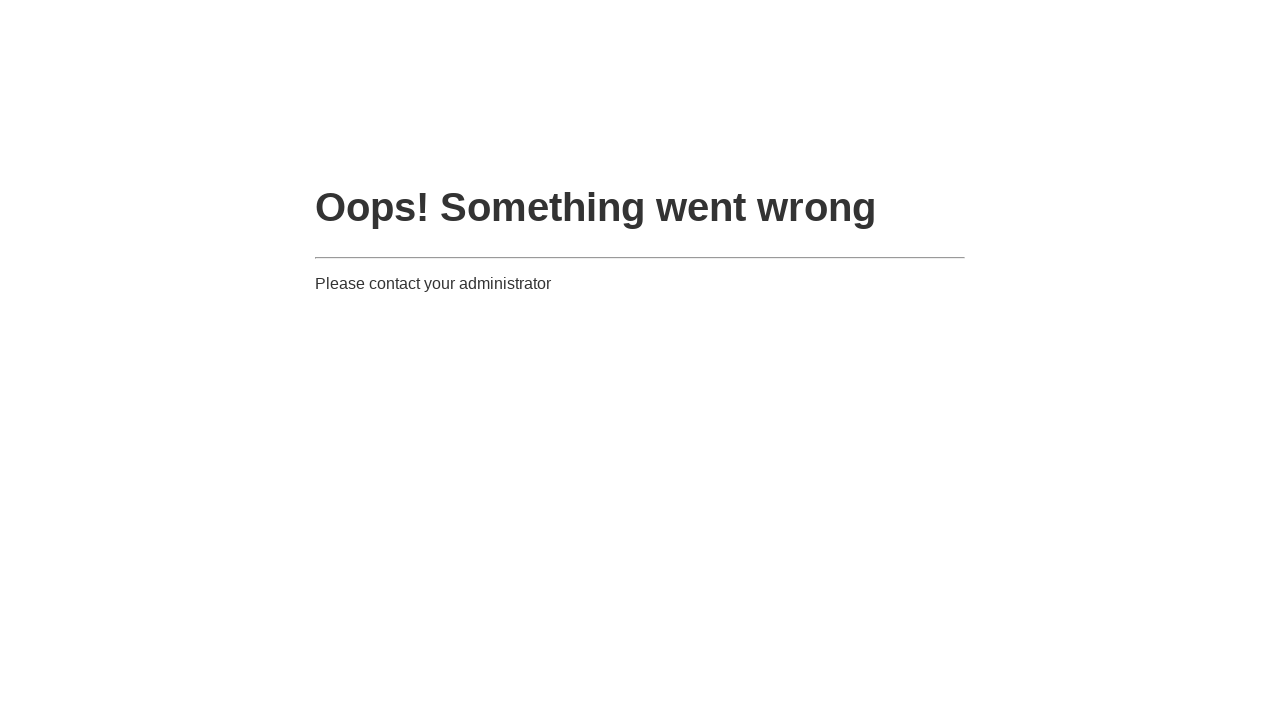

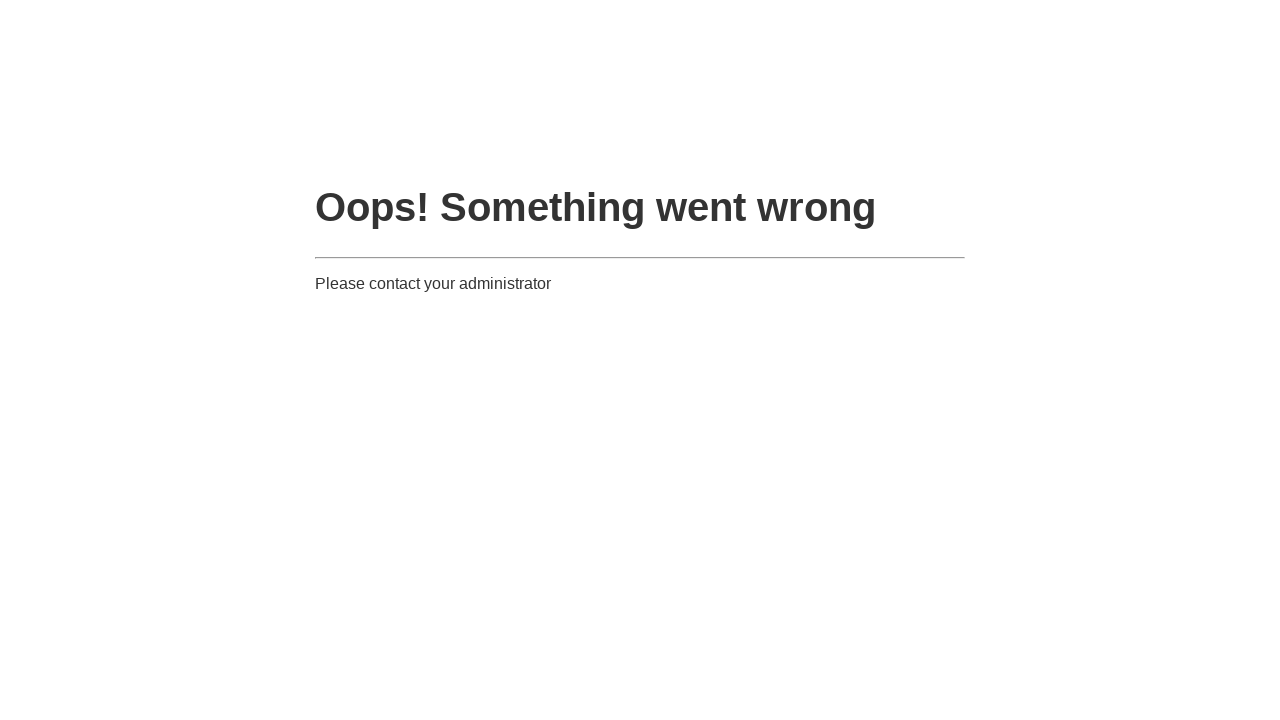